Navigates to BrowserStack homepage and clicks the Automate link

Starting URL: https://www.browserstack.com/

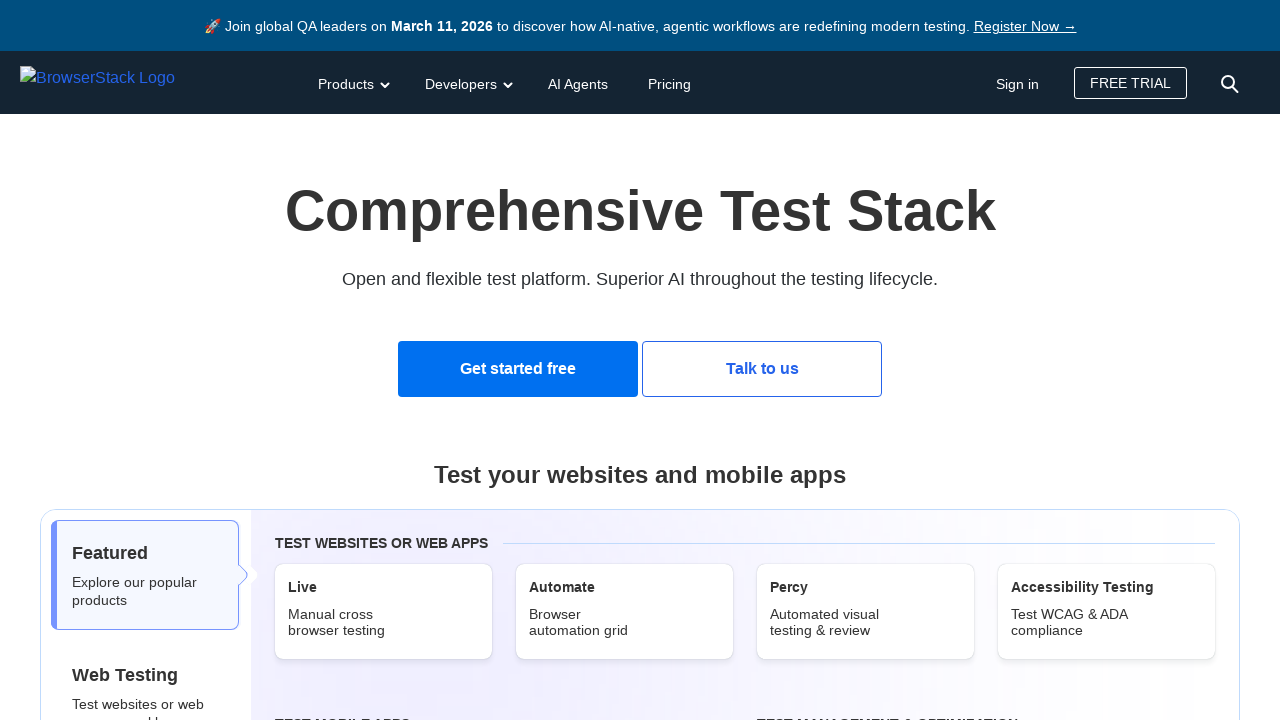

Navigated to BrowserStack homepage
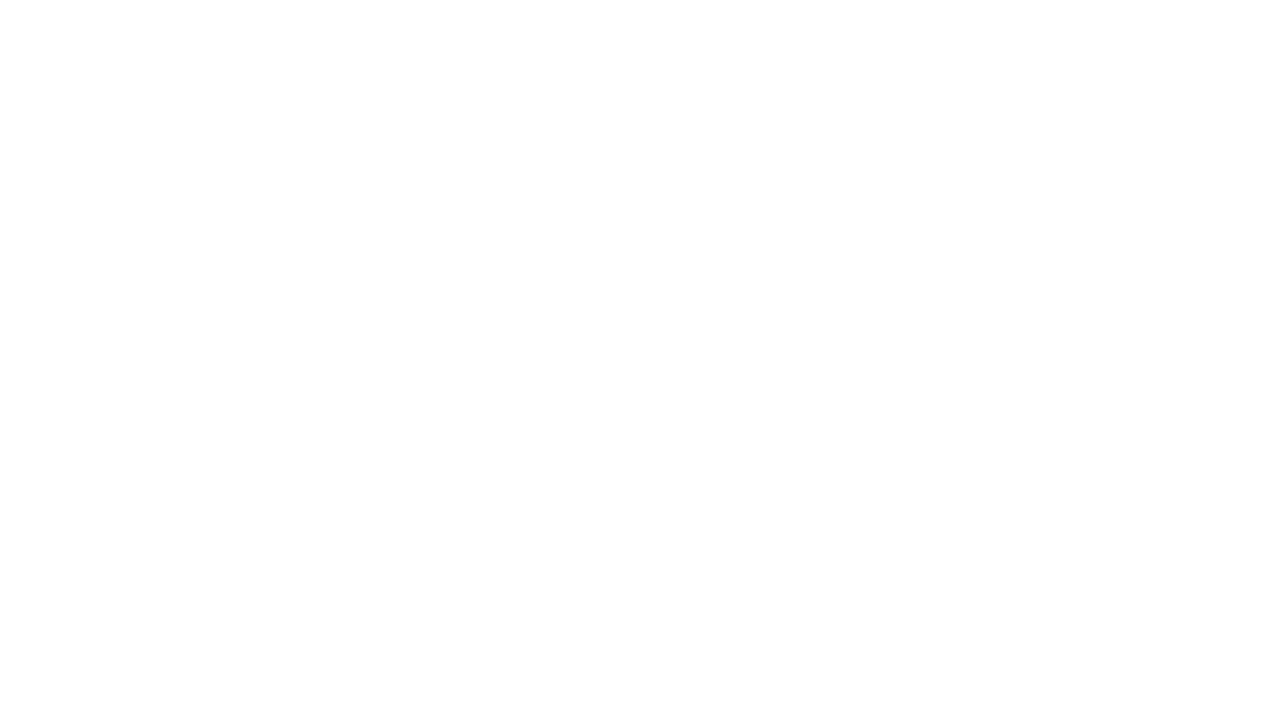

Clicked the Automate link at (624, 612) on (//a[@href='/automate'])[3]
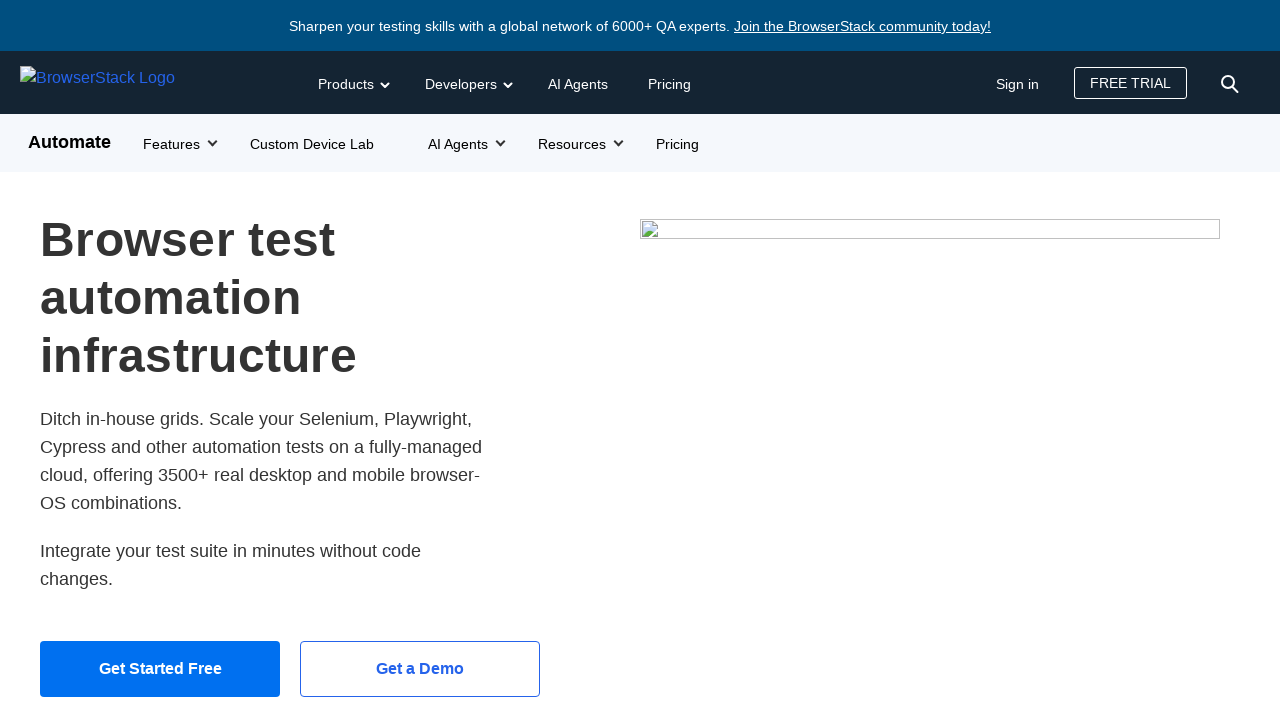

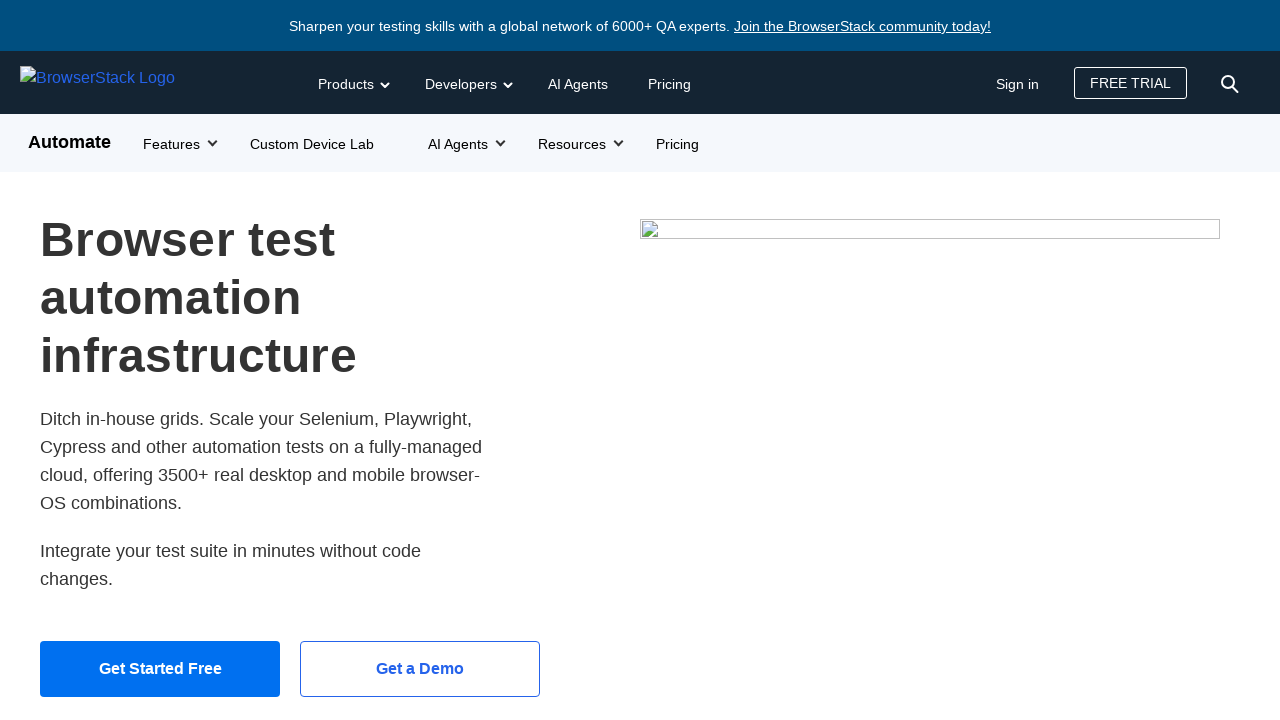